Tests nested iframe interaction by navigating to a page with nested iframes, switching through multiple frame contexts, and filling a text input field within the inner iframe

Starting URL: http://demo.automationtesting.in/Frames.html

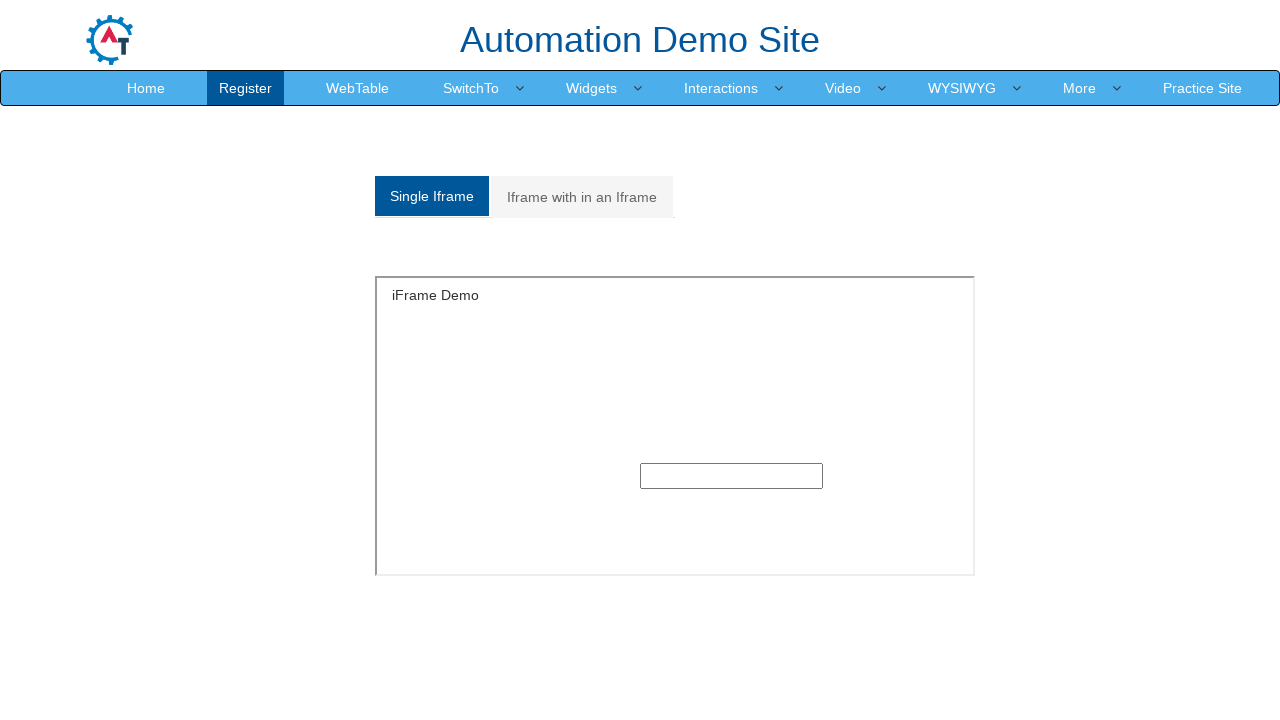

Clicked on 'Iframe with in an Iframe' tab at (582, 197) on xpath=//a[normalize-space()='Iframe with in an Iframe']
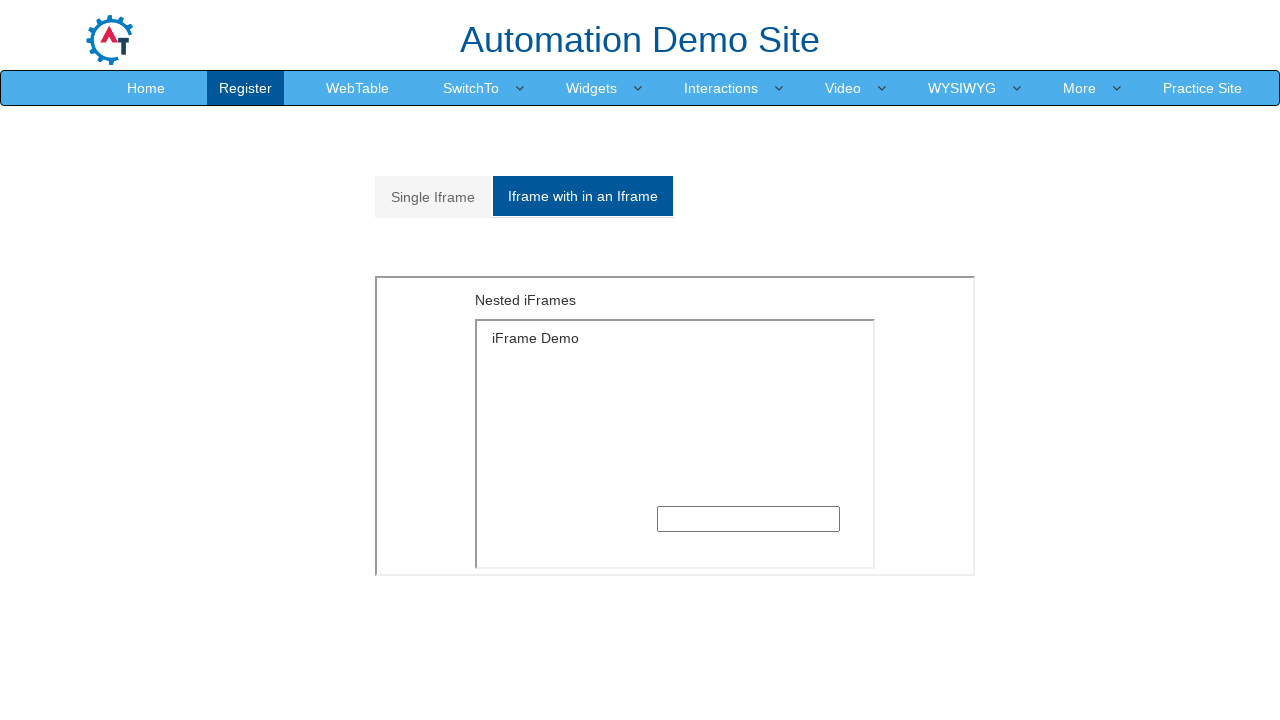

Located outer iframe element
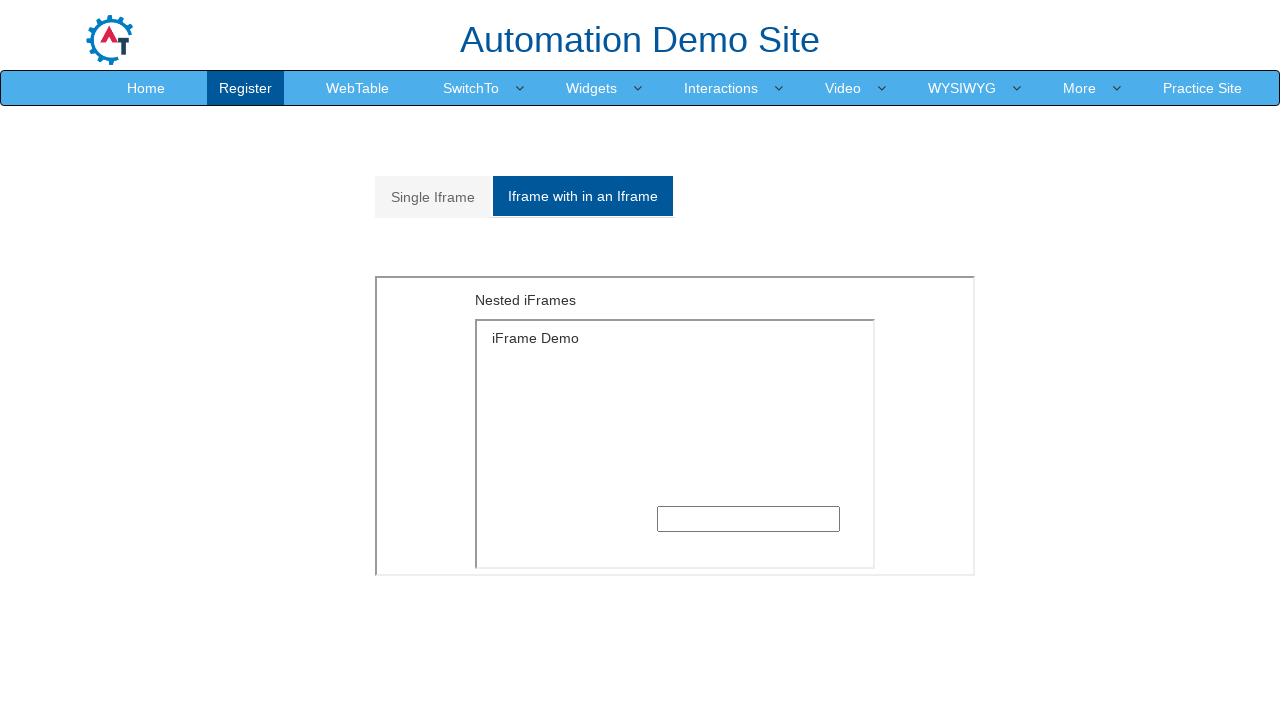

Located inner iframe nested within outer iframe
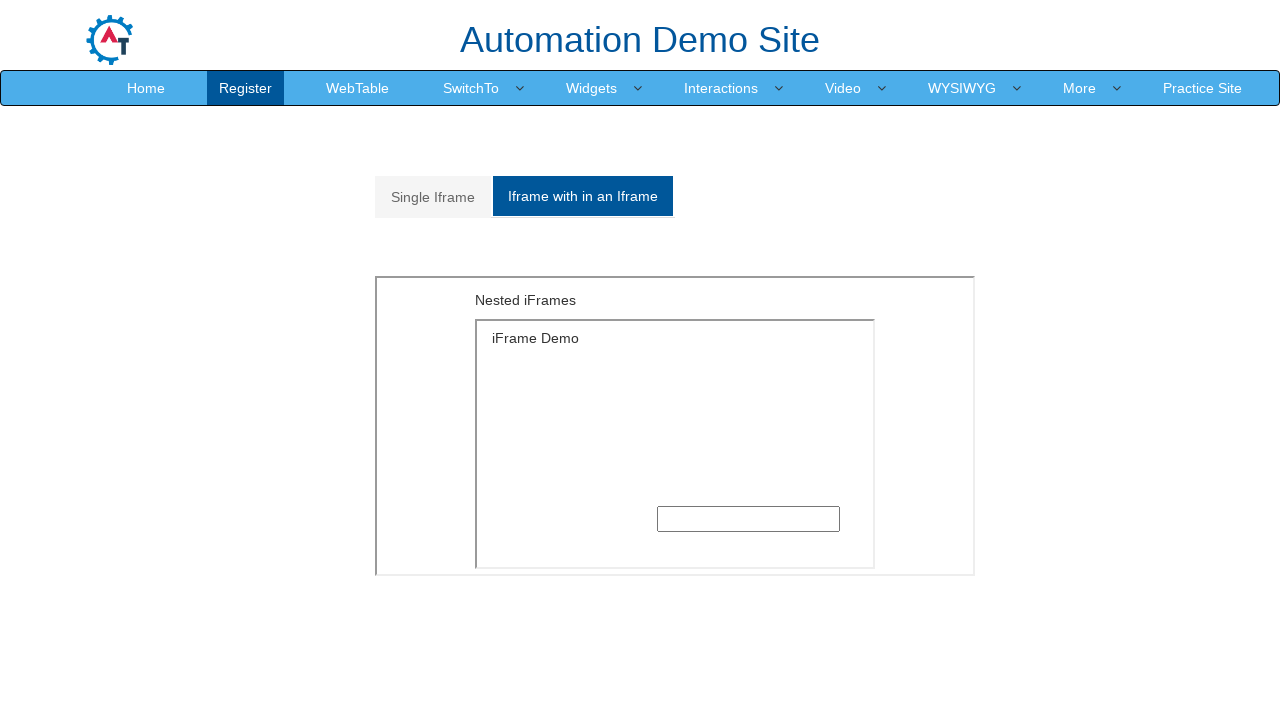

Filled text input field in inner iframe with 'kavi' on xpath=//div[@id='Multiple']/iframe >> internal:control=enter-frame >> xpath=/htm
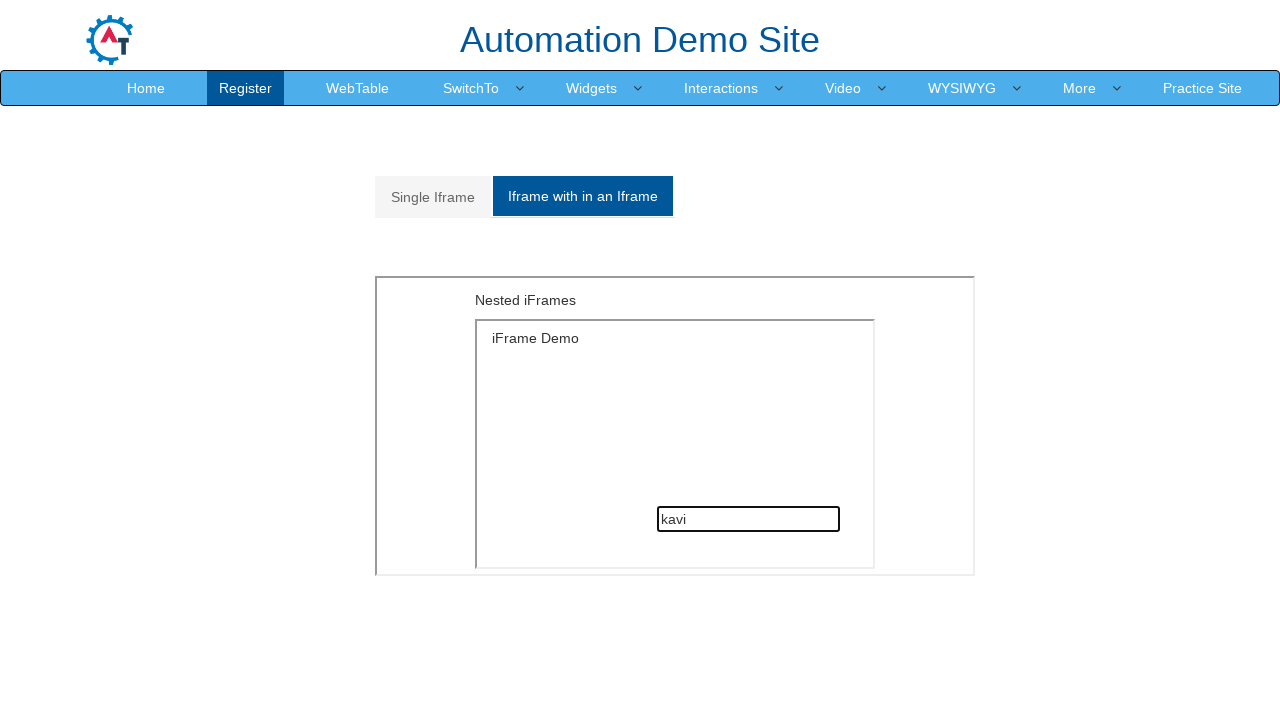

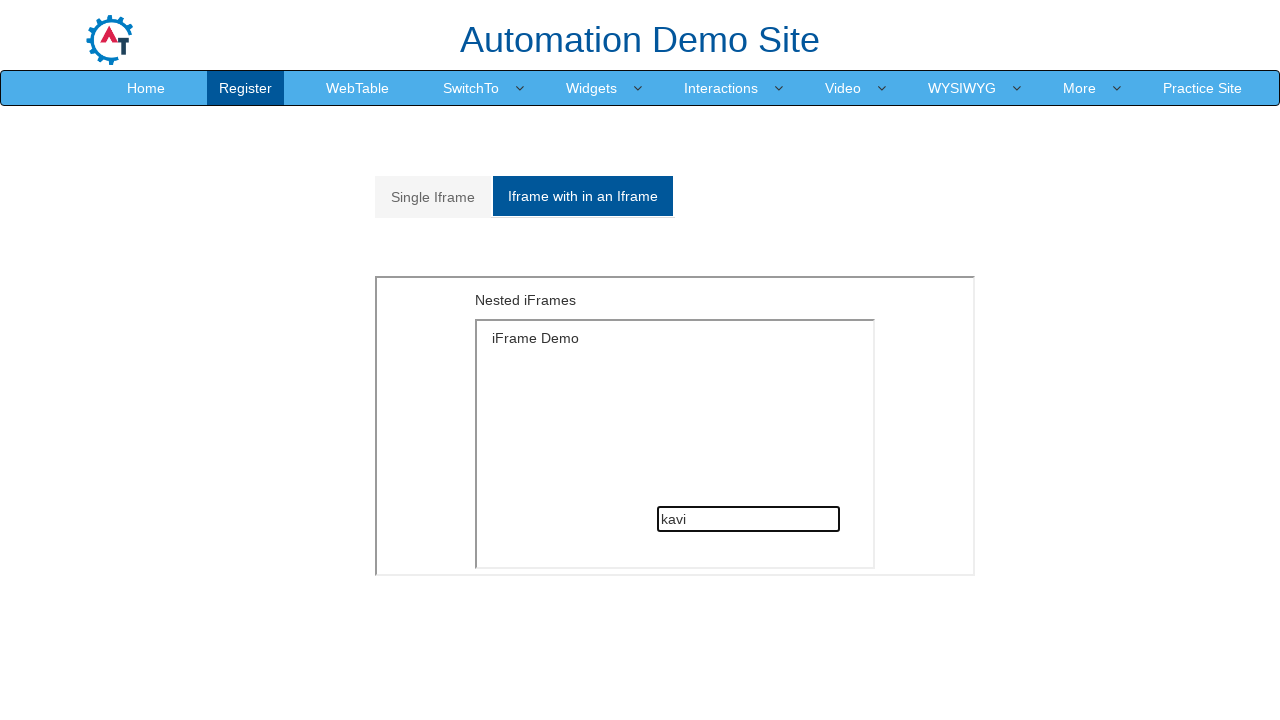